Tests editing a todo item by double-clicking, changing the text, and pressing Enter

Starting URL: https://demo.playwright.dev/todomvc

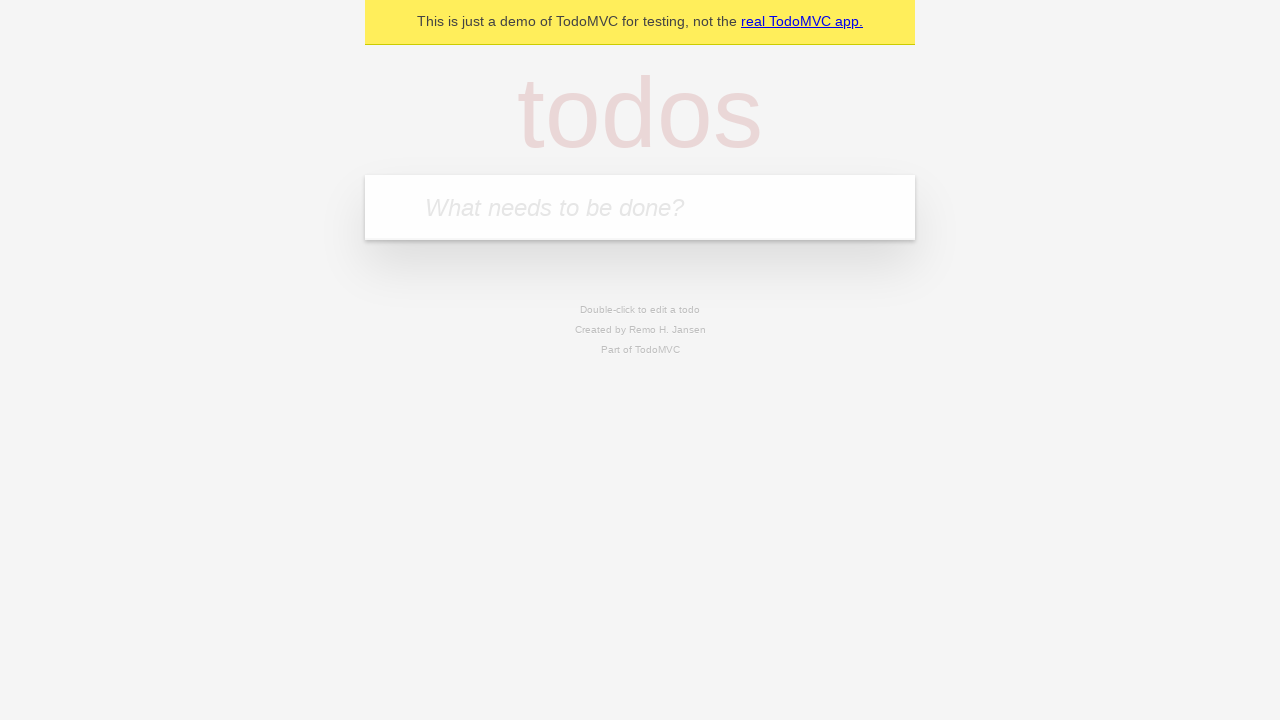

Located the 'What needs to be done?' input field
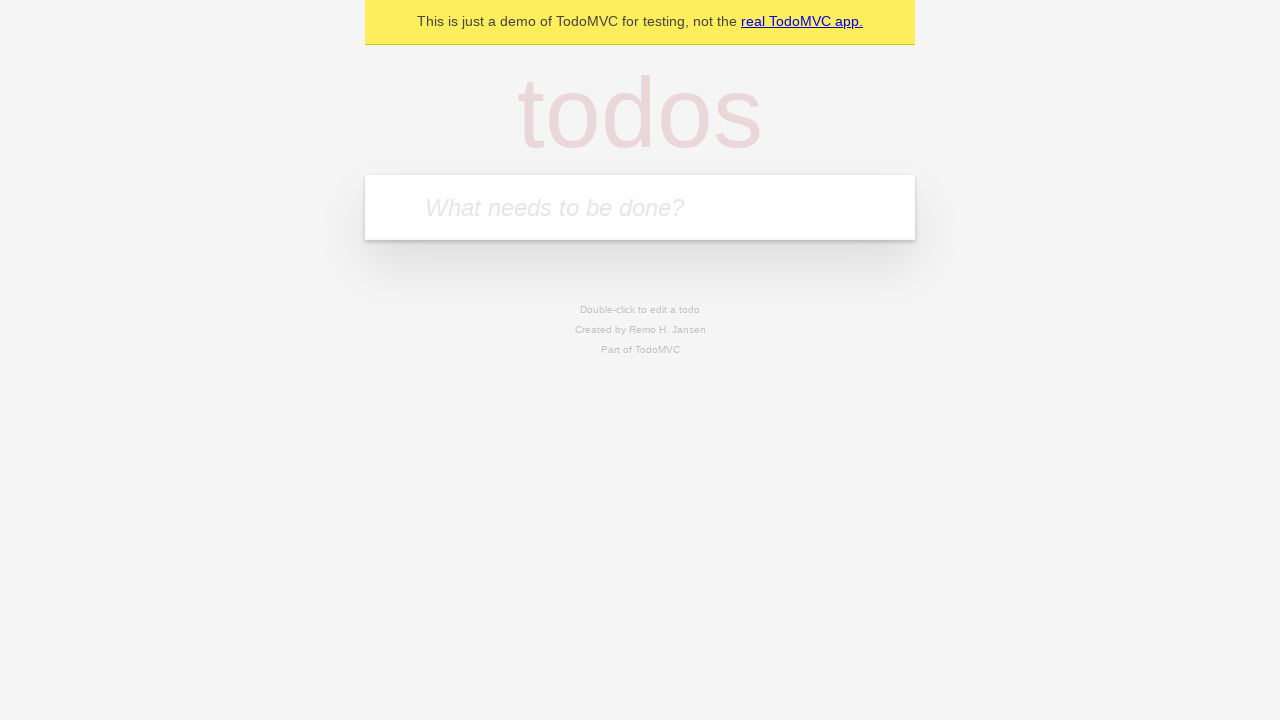

Filled first todo with 'buy some cheese' on internal:attr=[placeholder="What needs to be done?"i]
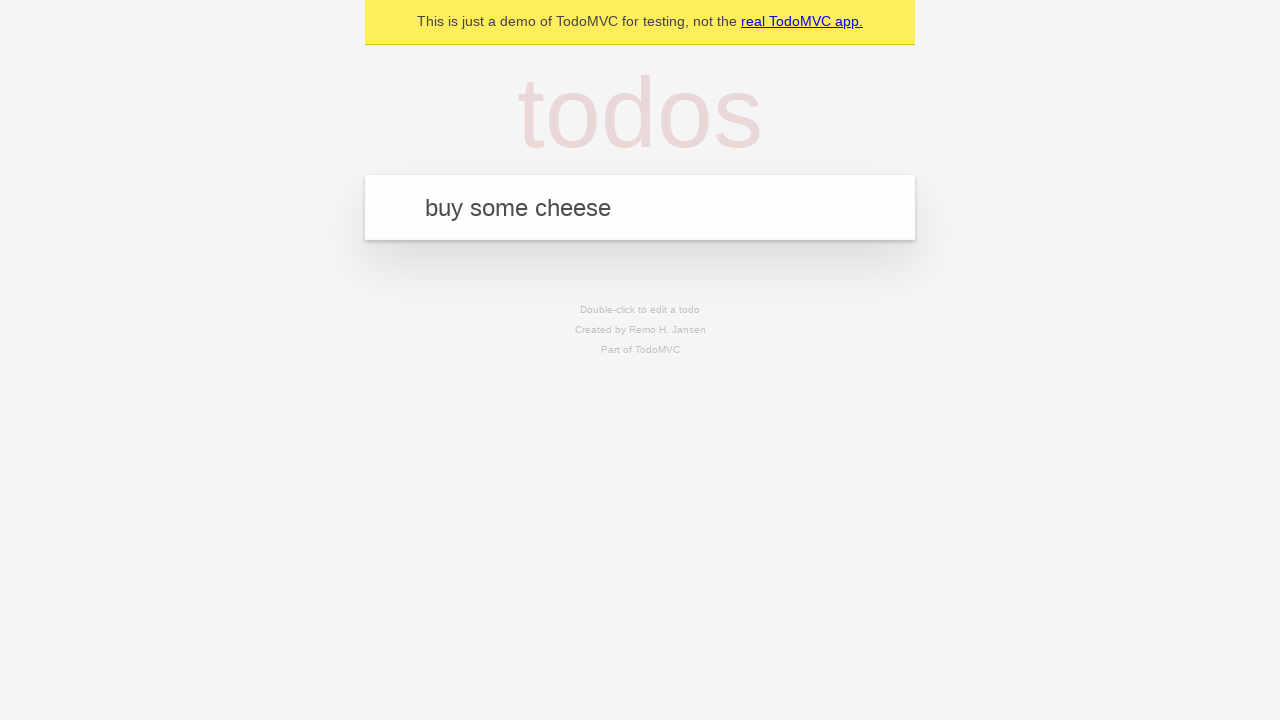

Pressed Enter to create first todo on internal:attr=[placeholder="What needs to be done?"i]
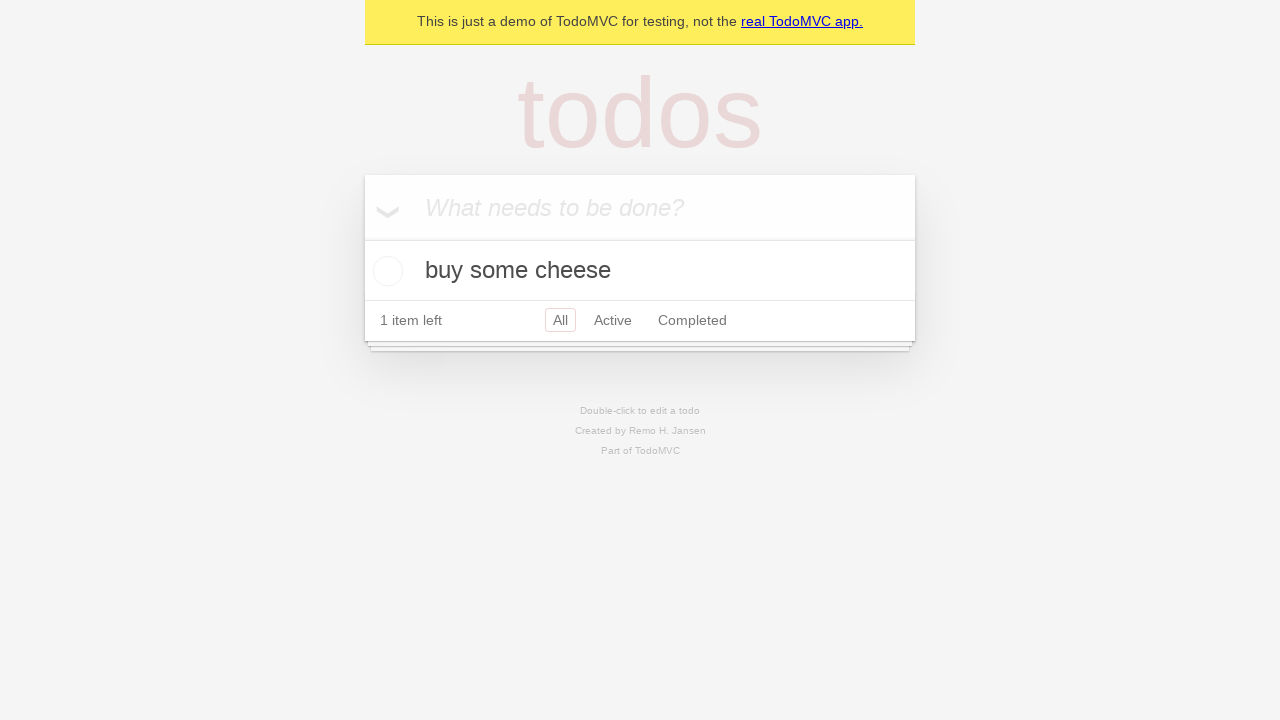

Filled second todo with 'feed the cat' on internal:attr=[placeholder="What needs to be done?"i]
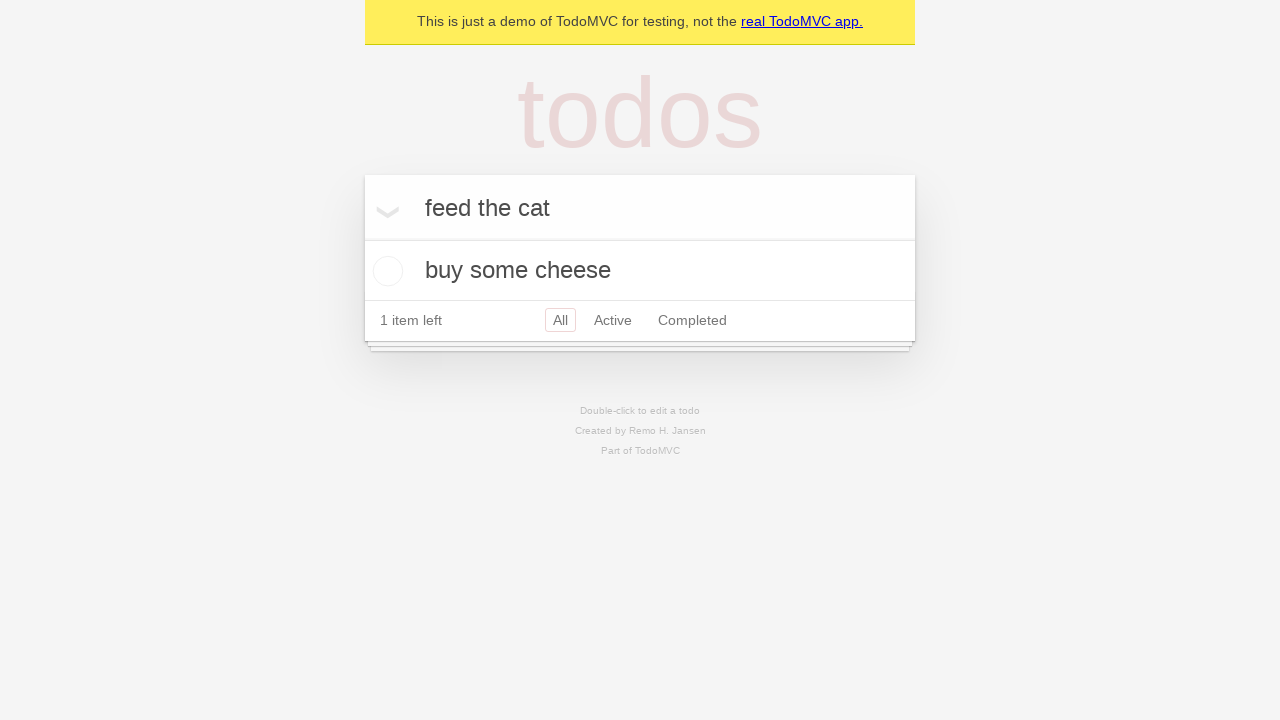

Pressed Enter to create second todo on internal:attr=[placeholder="What needs to be done?"i]
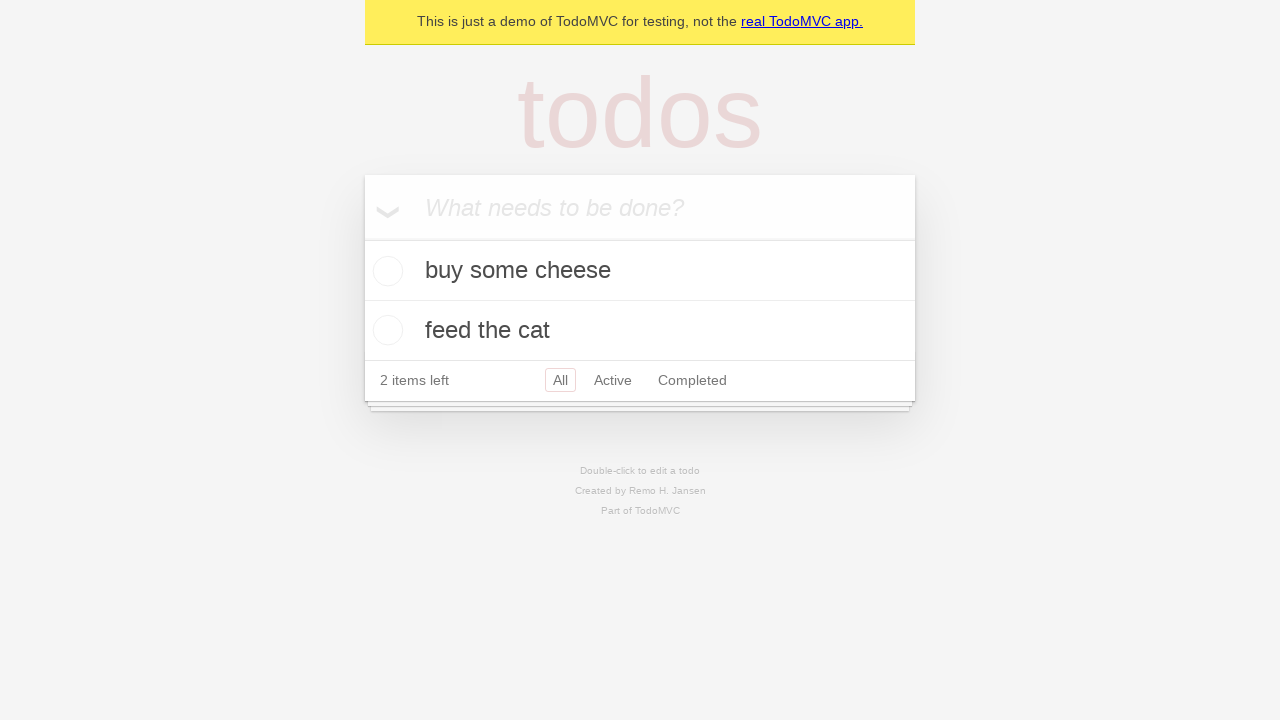

Filled third todo with 'book a doctors appointment' on internal:attr=[placeholder="What needs to be done?"i]
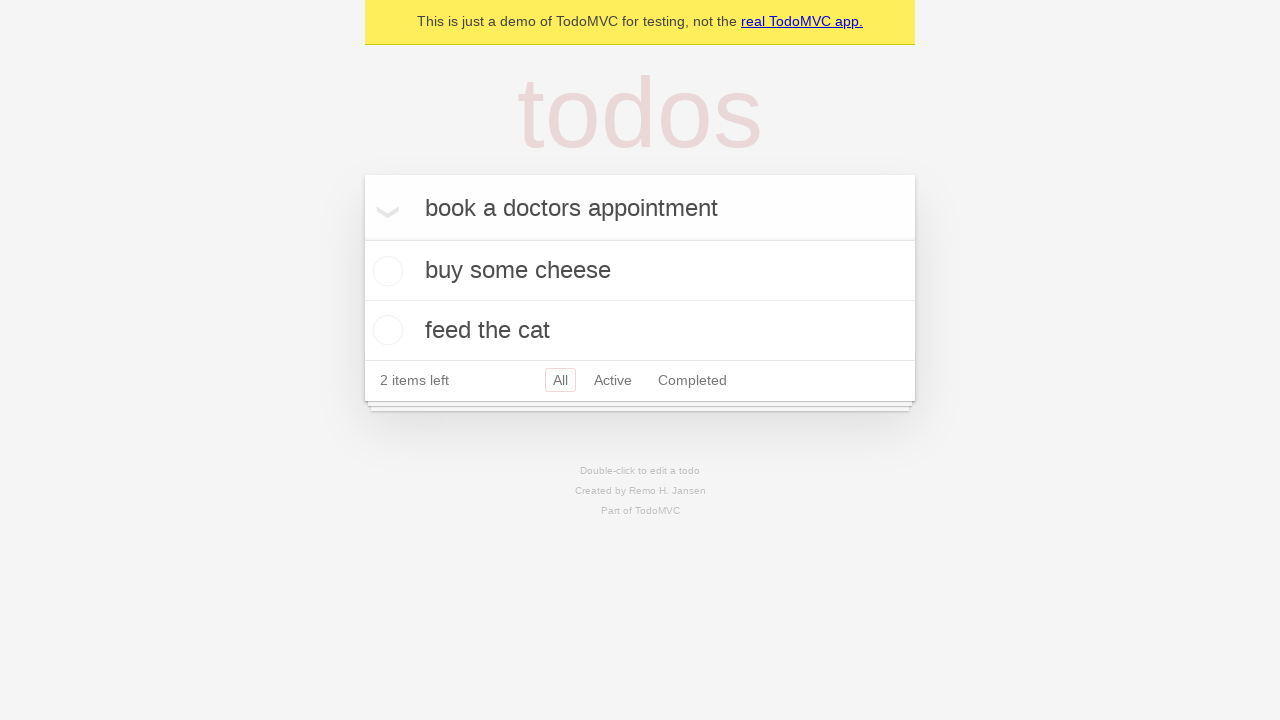

Pressed Enter to create third todo on internal:attr=[placeholder="What needs to be done?"i]
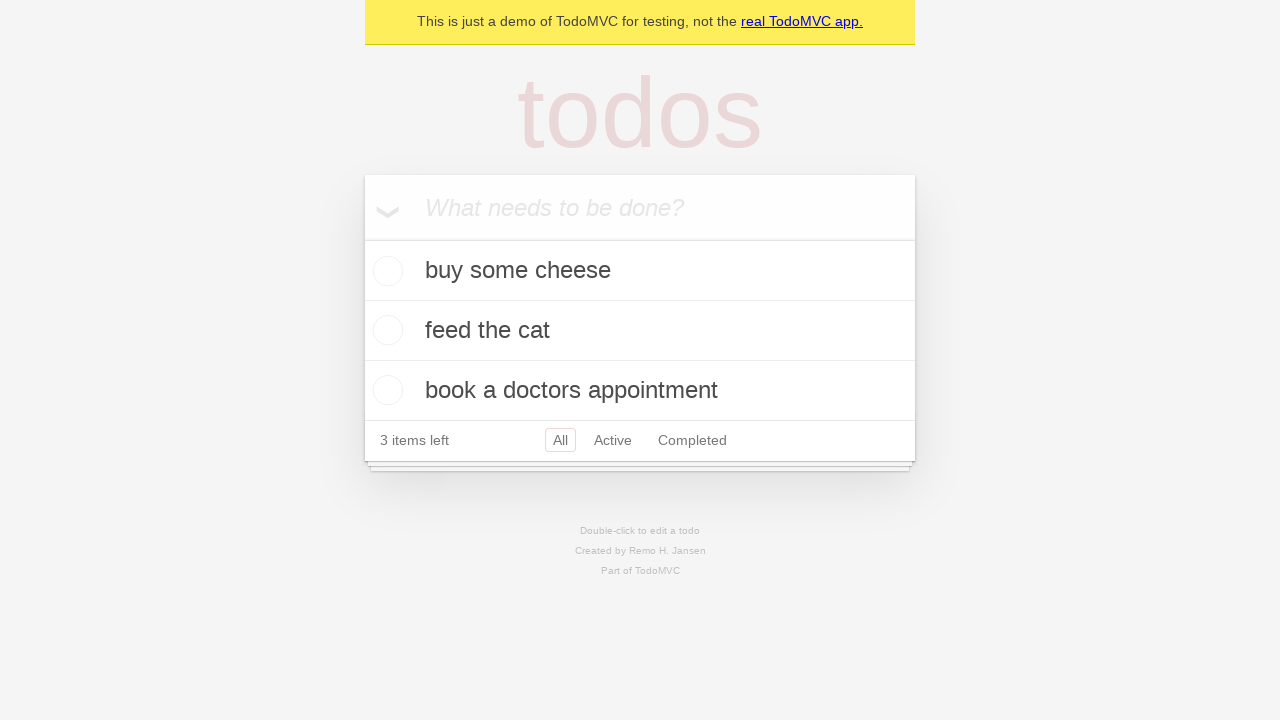

Waited for all todos to be created
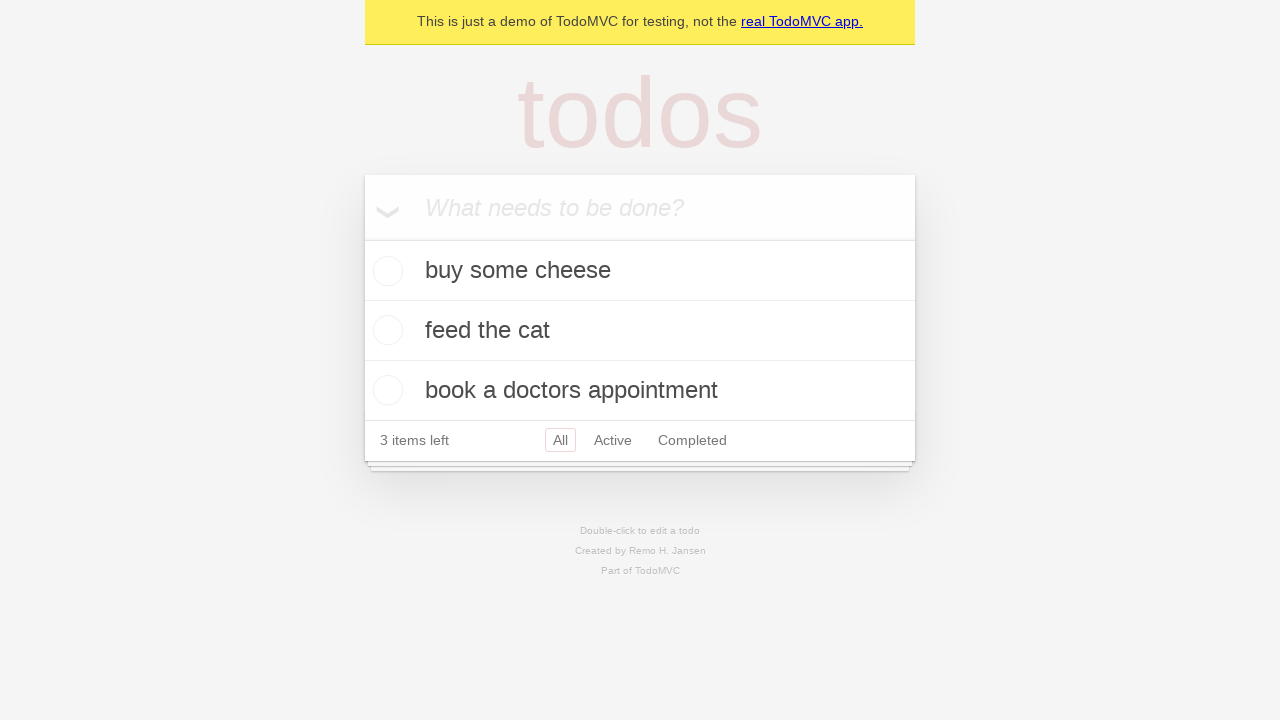

Located all todo items
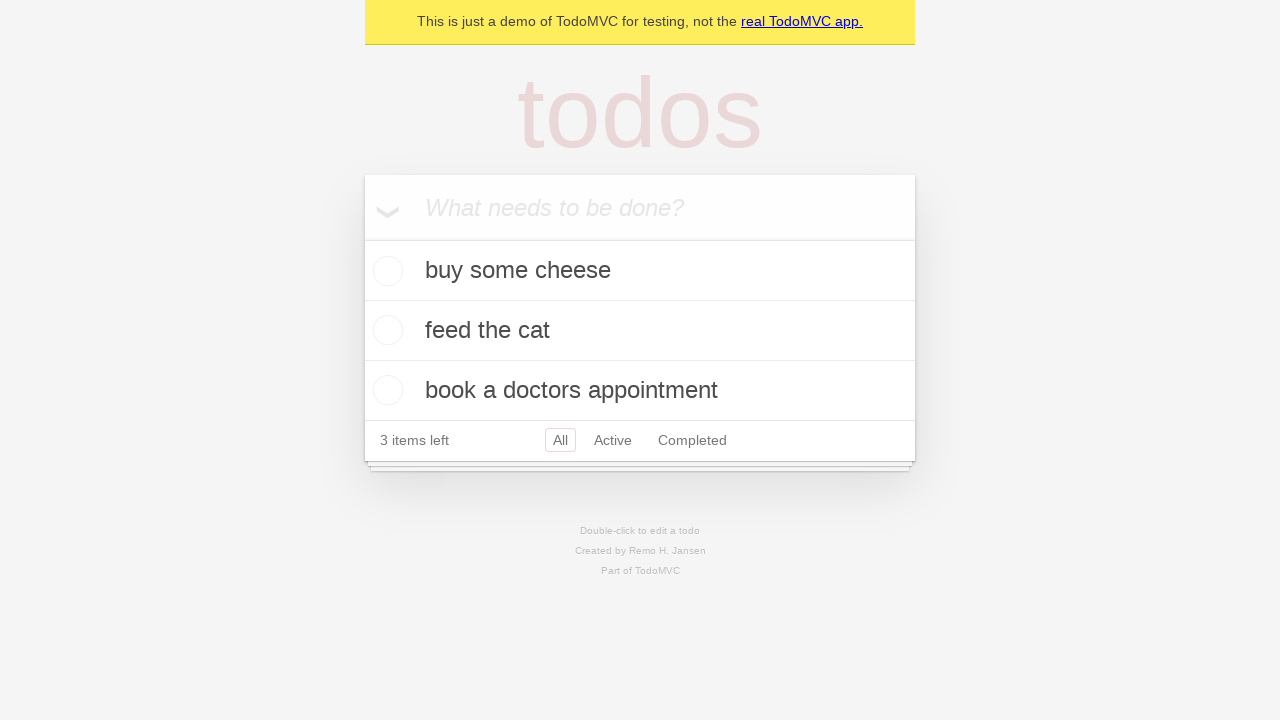

Selected the second todo item
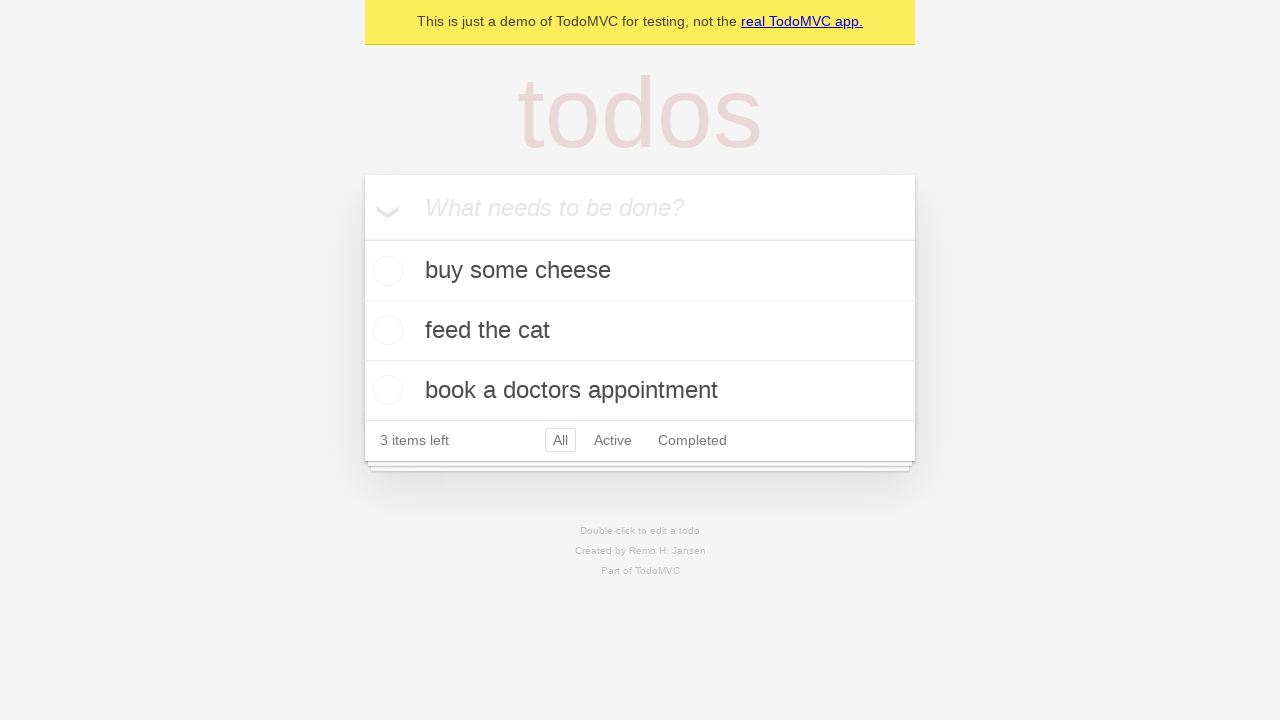

Double-clicked the second todo to enter edit mode at (640, 331) on [data-testid='todo-item'] >> nth=1
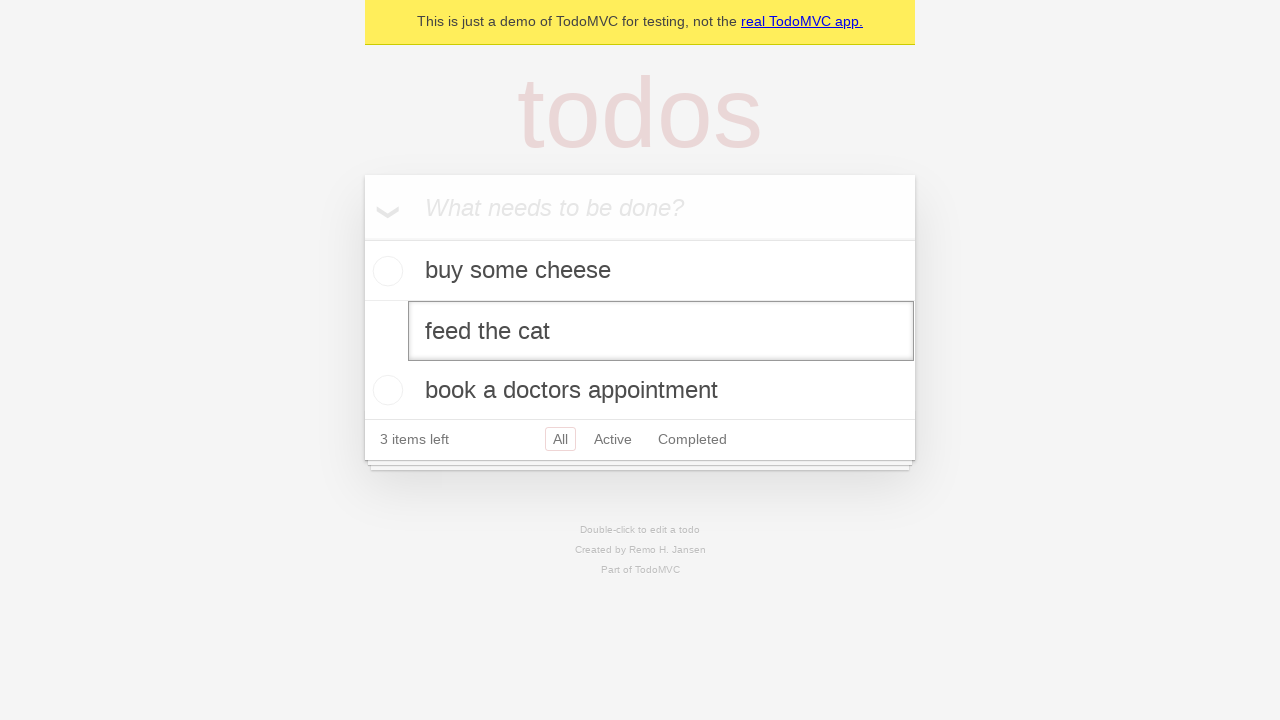

Changed todo text to 'buy some sausages' on [data-testid='todo-item'] >> nth=1 >> internal:role=textbox[name="Edit"i]
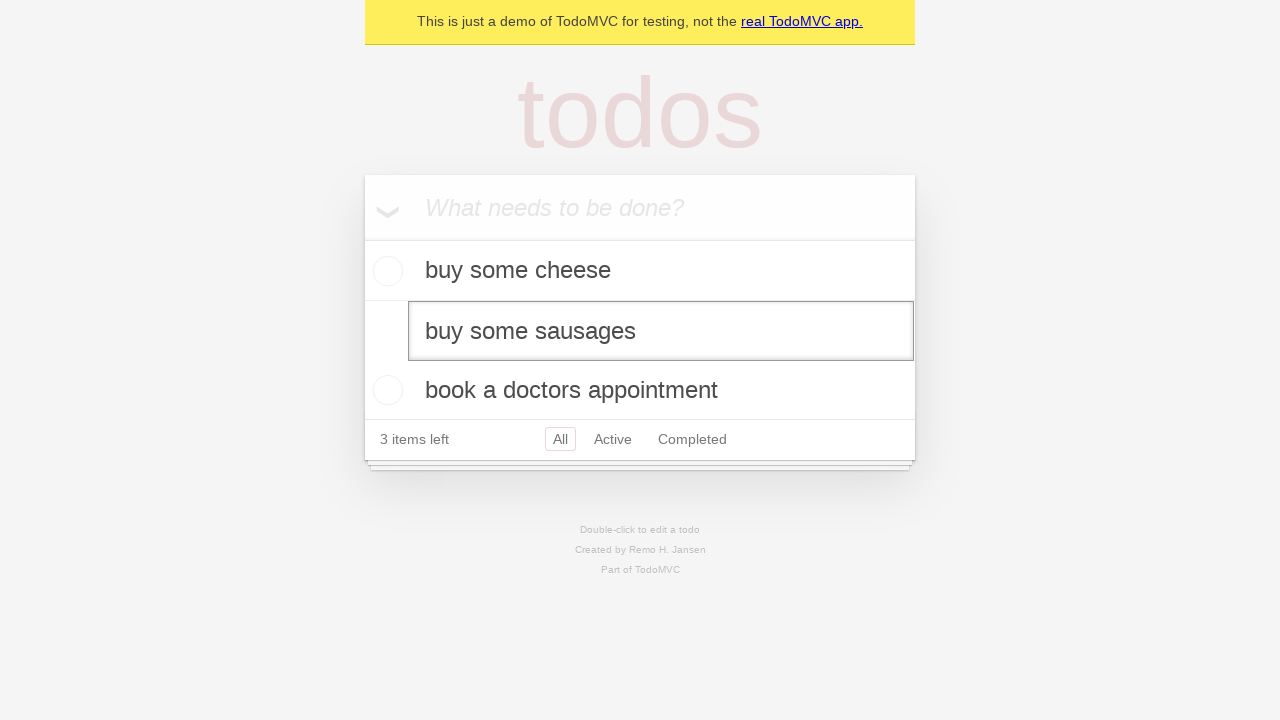

Pressed Enter to save the edited todo on [data-testid='todo-item'] >> nth=1 >> internal:role=textbox[name="Edit"i]
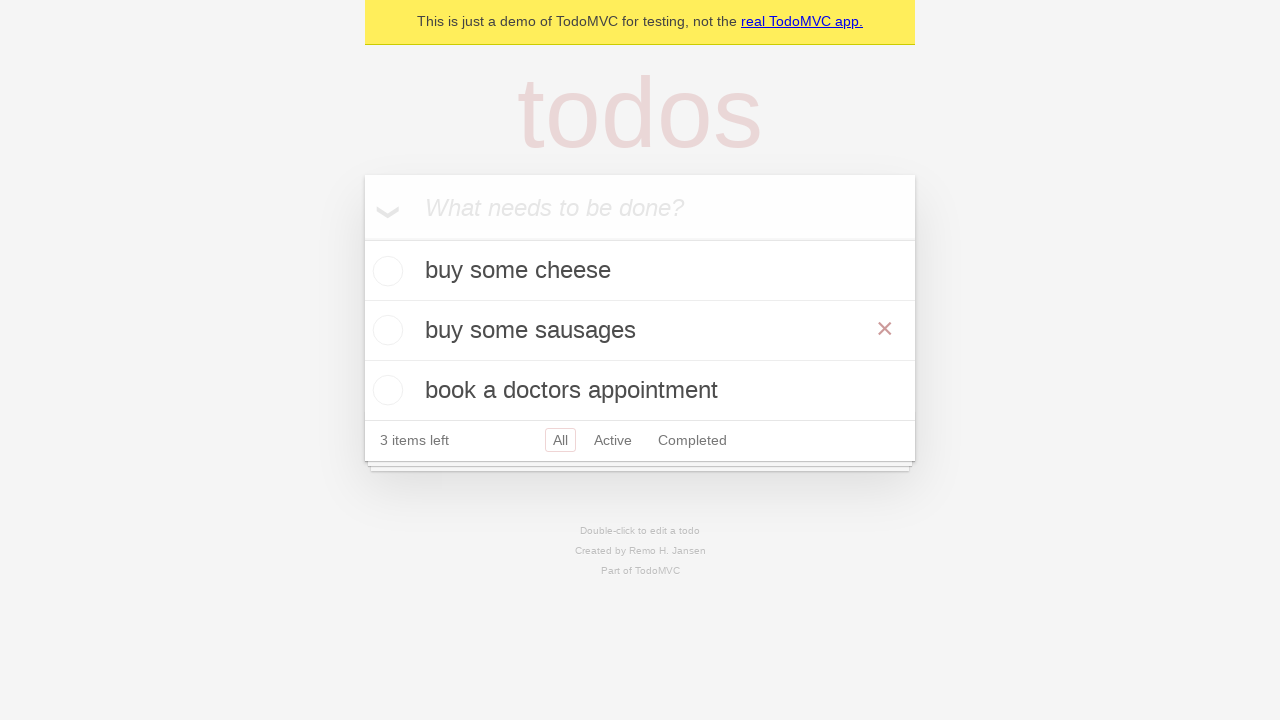

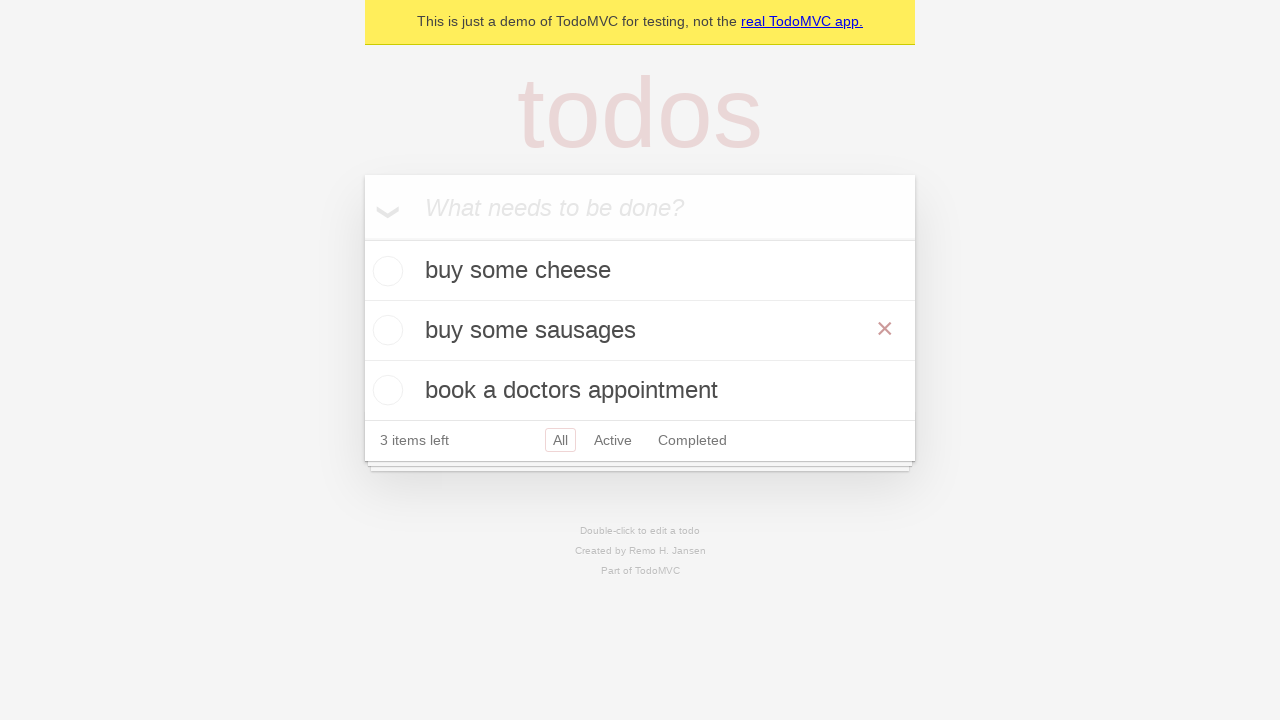